Tests product information tabs navigation by clicking through different product detail tabs

Starting URL: https://pampik.com/ua/catalog/nabor-bezmolochnaya-kasha-milupa-multizlakovaya-3h170-g

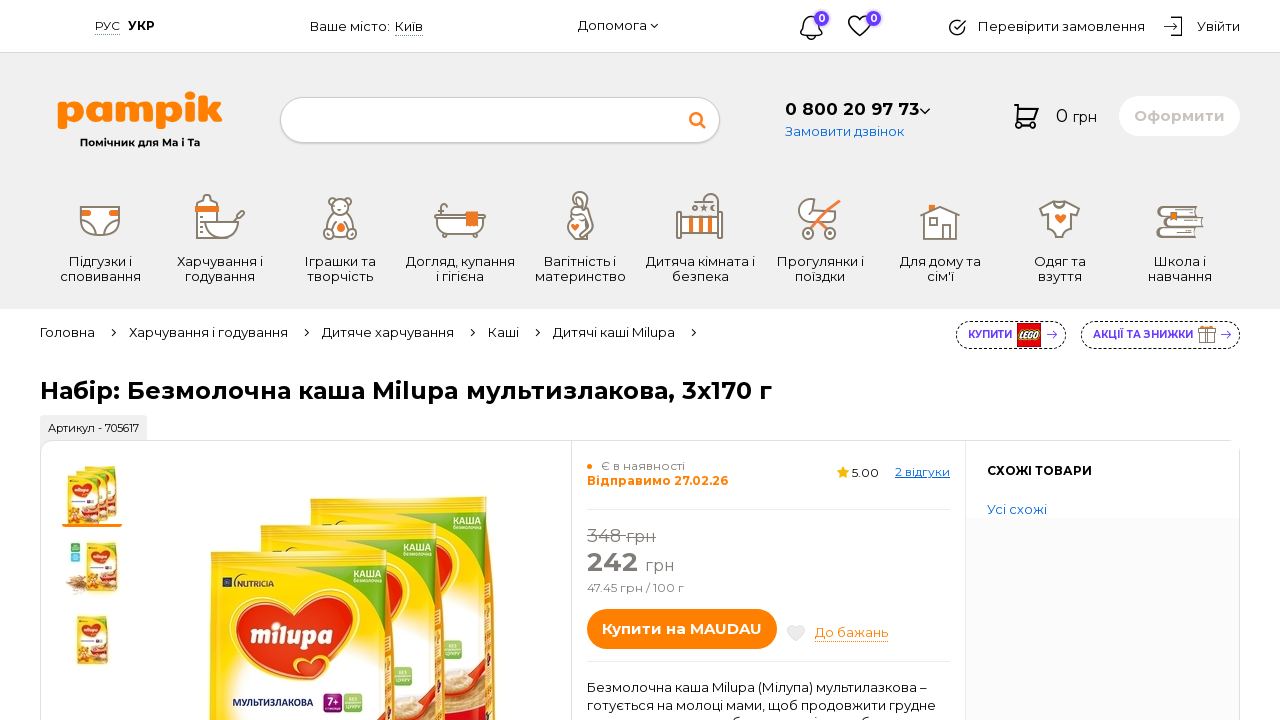

Clicked on second product information tab at (255, 371) on xpath=//*[@id="product-tabs__control"]/li[2]/a/span
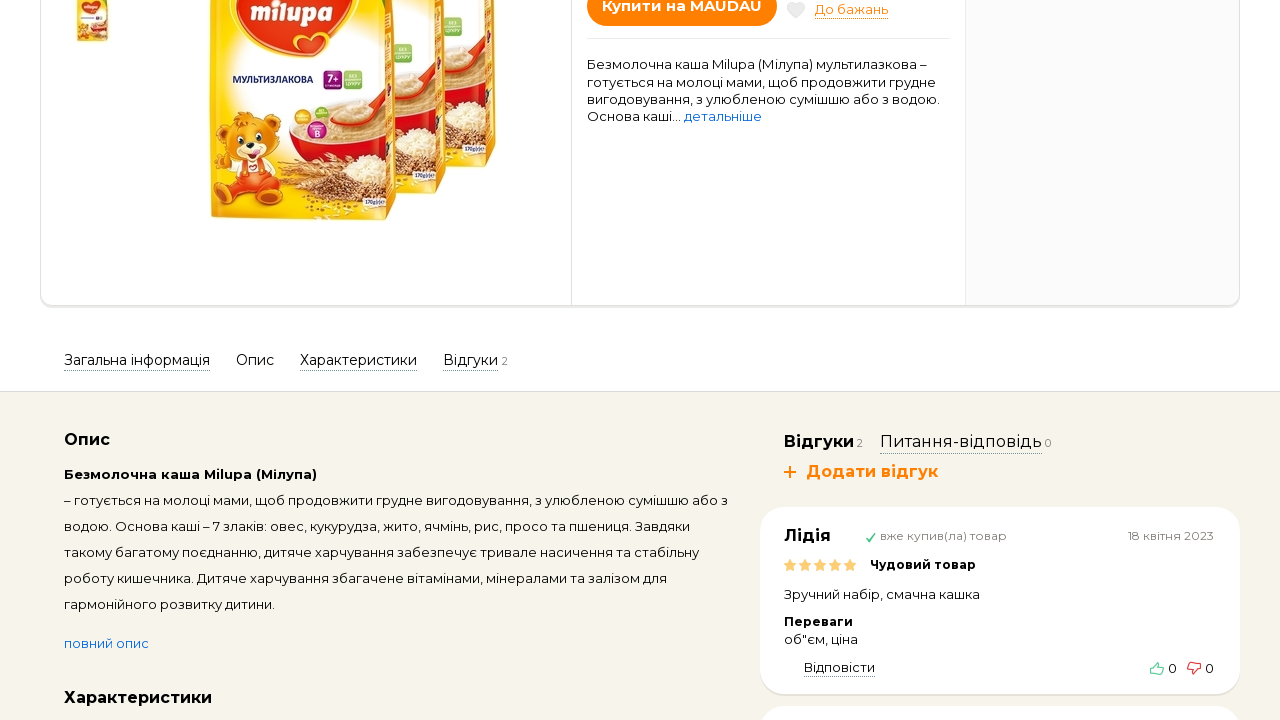

Waited 2 seconds for page content to update
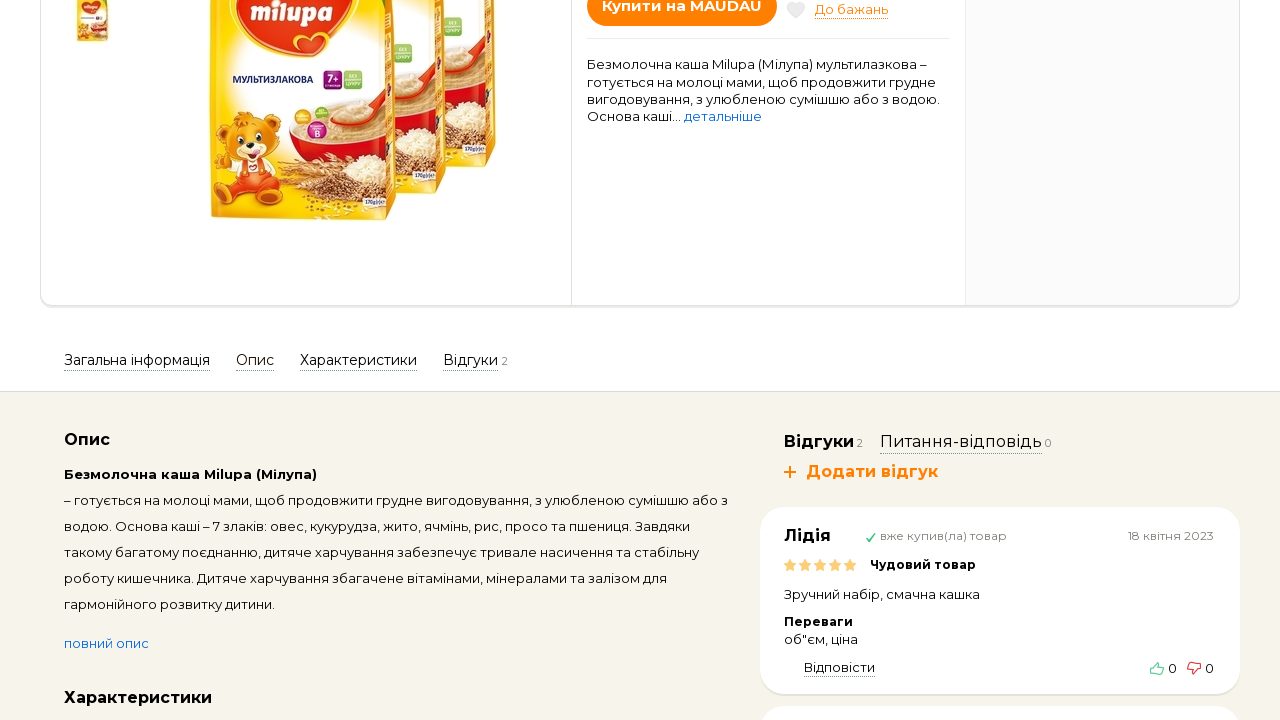

Clicked on third product information tab at (358, 371) on xpath=//*[@id="product-tabs__control"]/li[3]/a/span
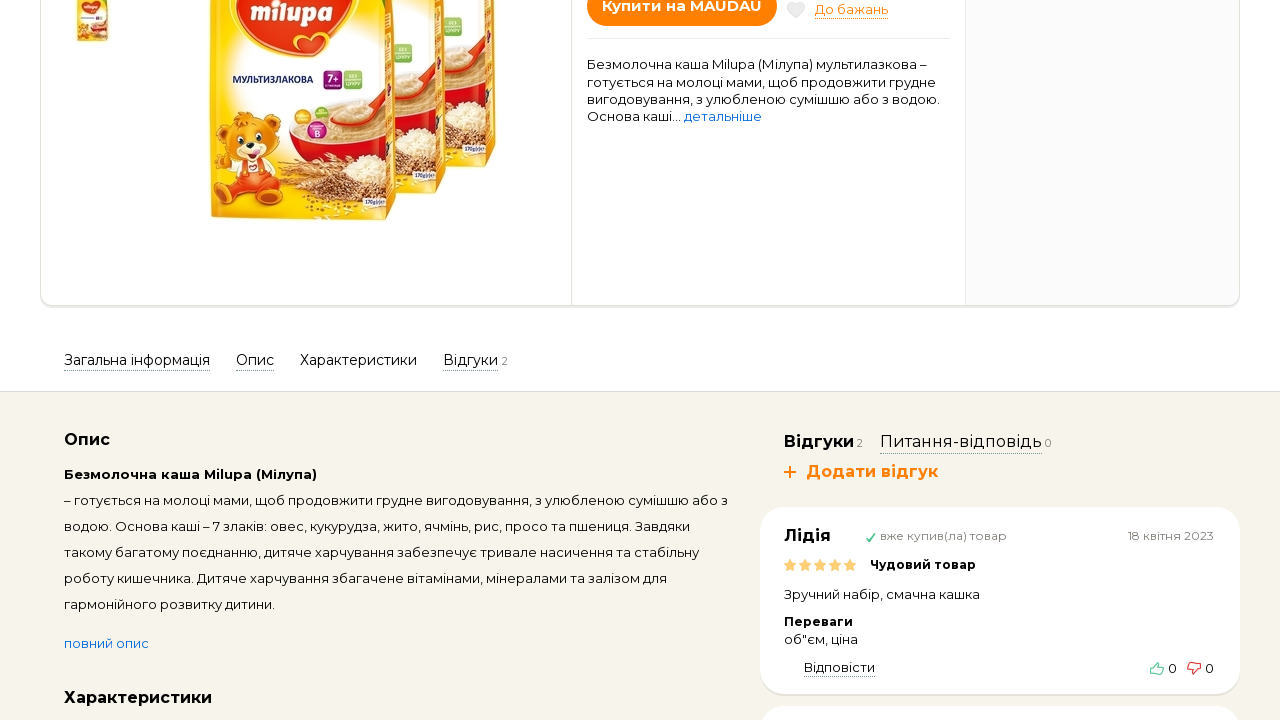

Waited 1 second for page content to update
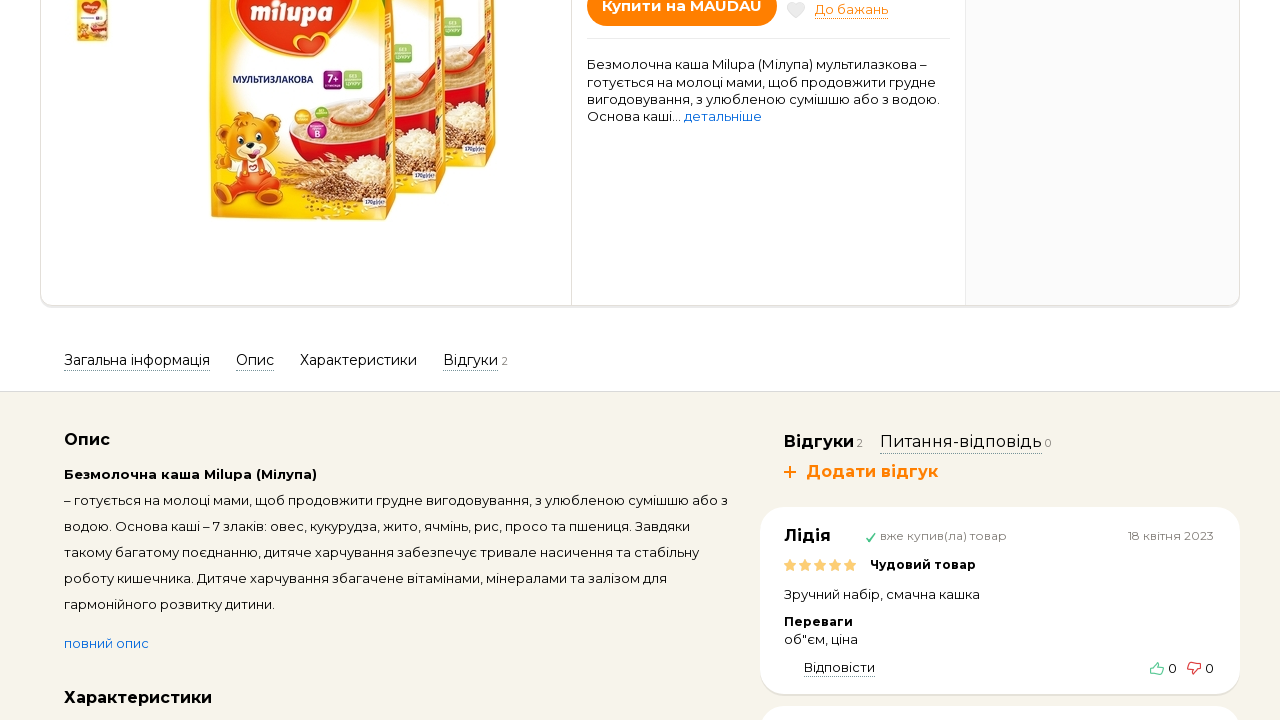

Clicked on fourth product information tab at (470, 371) on xpath=//*[@id="product-tabs__control"]/li[4]/a/span[1]
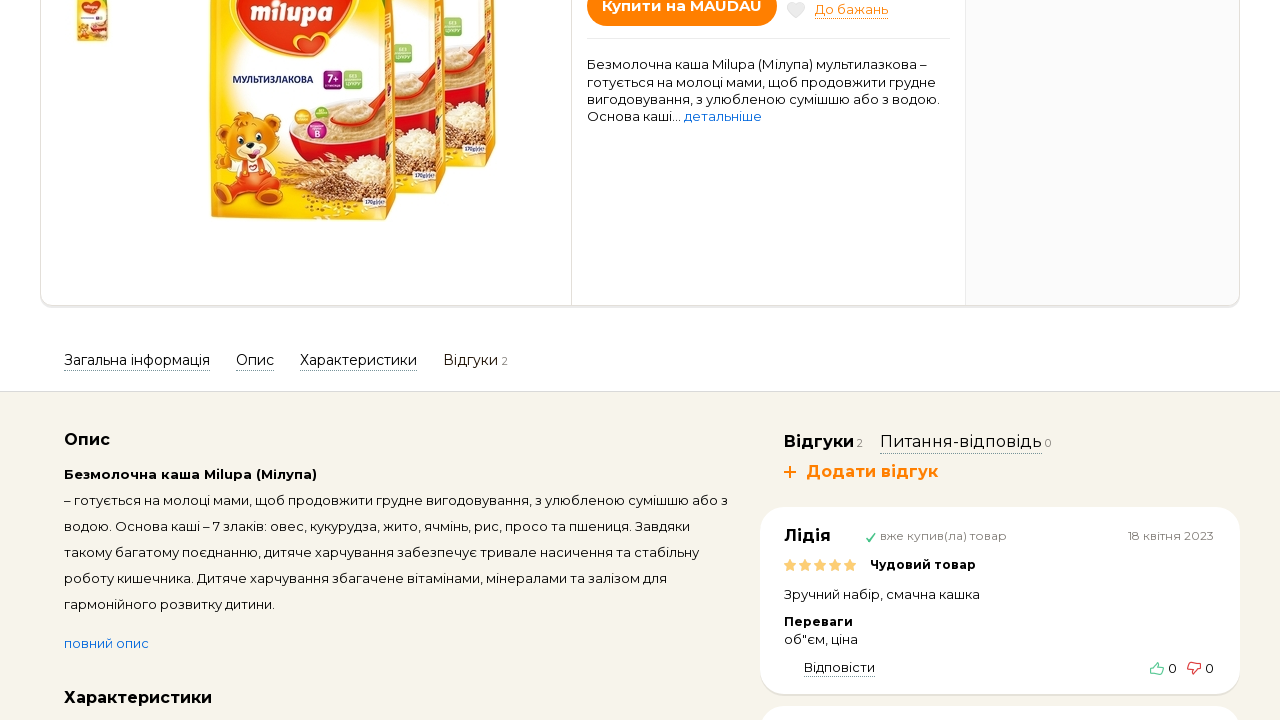

Waited 1 second for page content to update
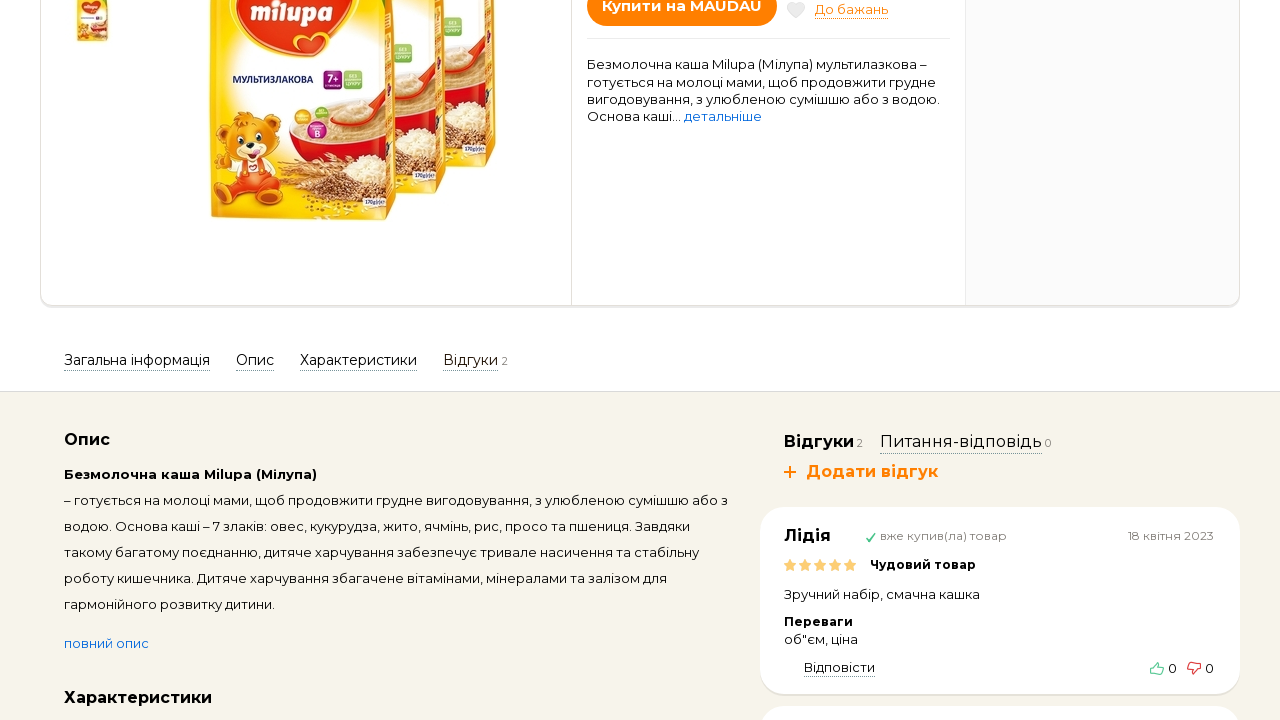

Clicked back to first product information tab at (137, 371) on xpath=//*[@id="product-tabs__control"]/li[1]/a/span
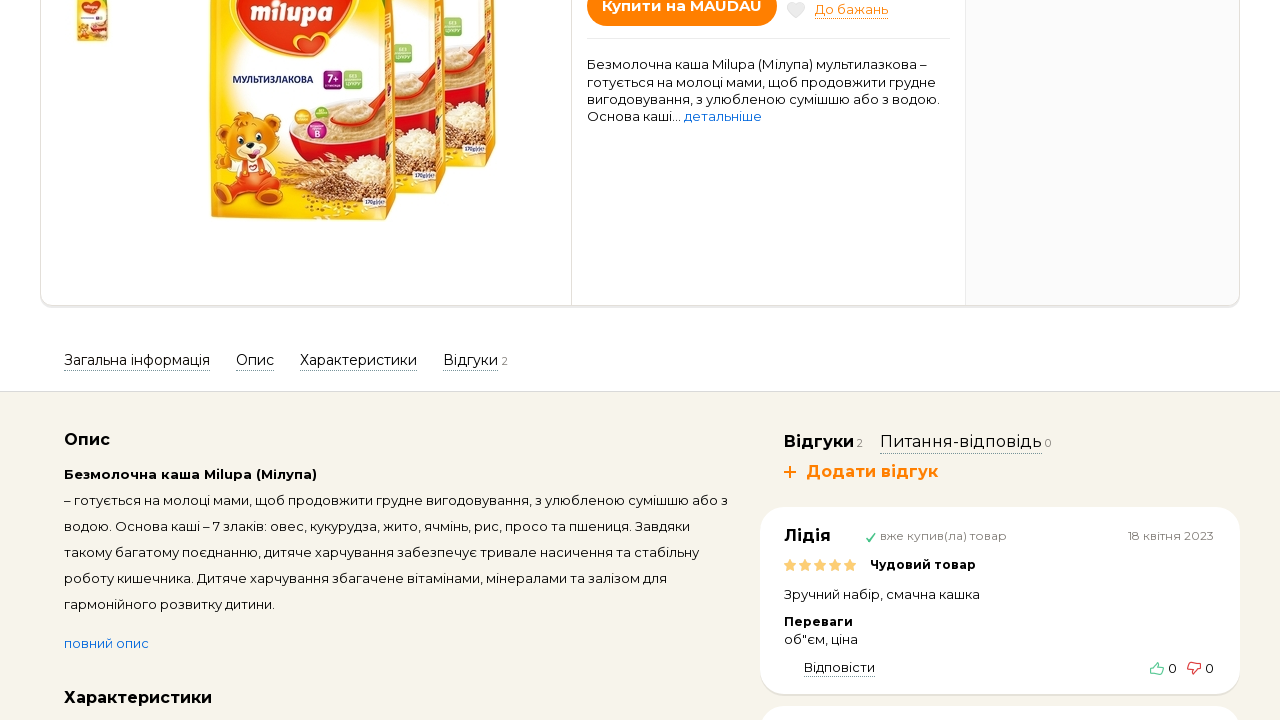

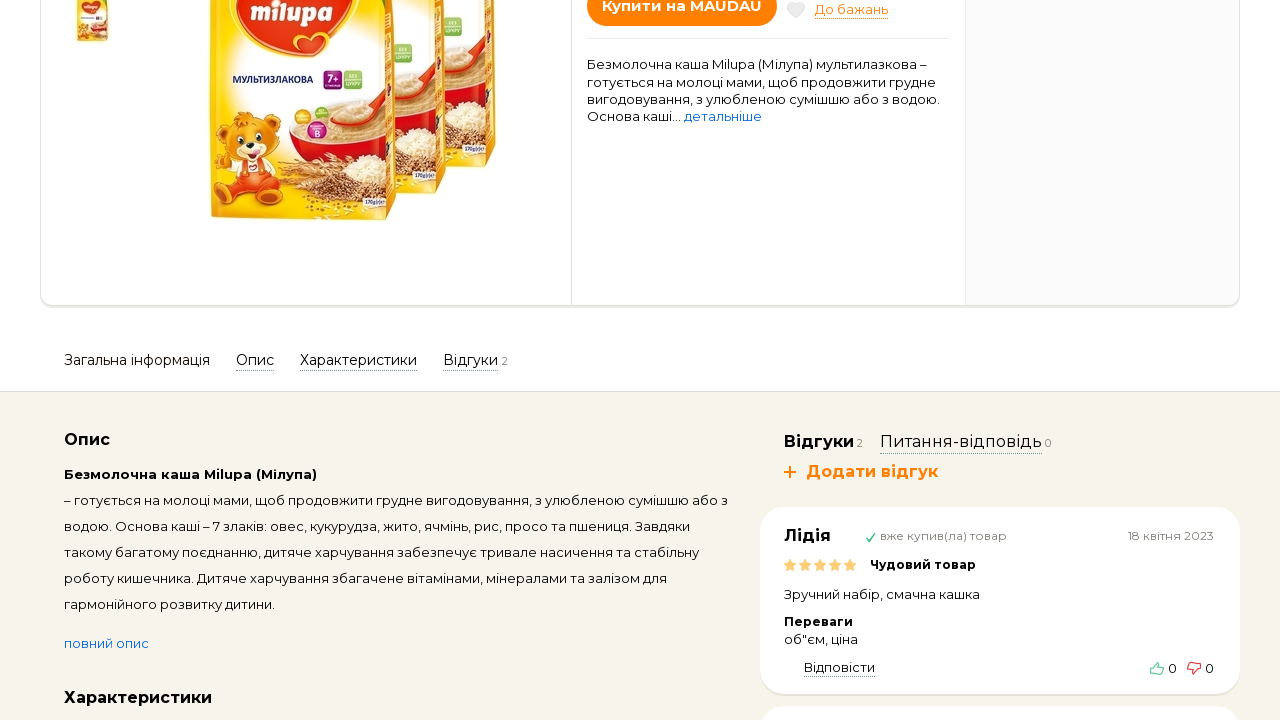